Navigates to OrangeHRM demo site and verifies that the page title contains "Orange"

Starting URL: https://opensource-demo.orangehrmlive.com/

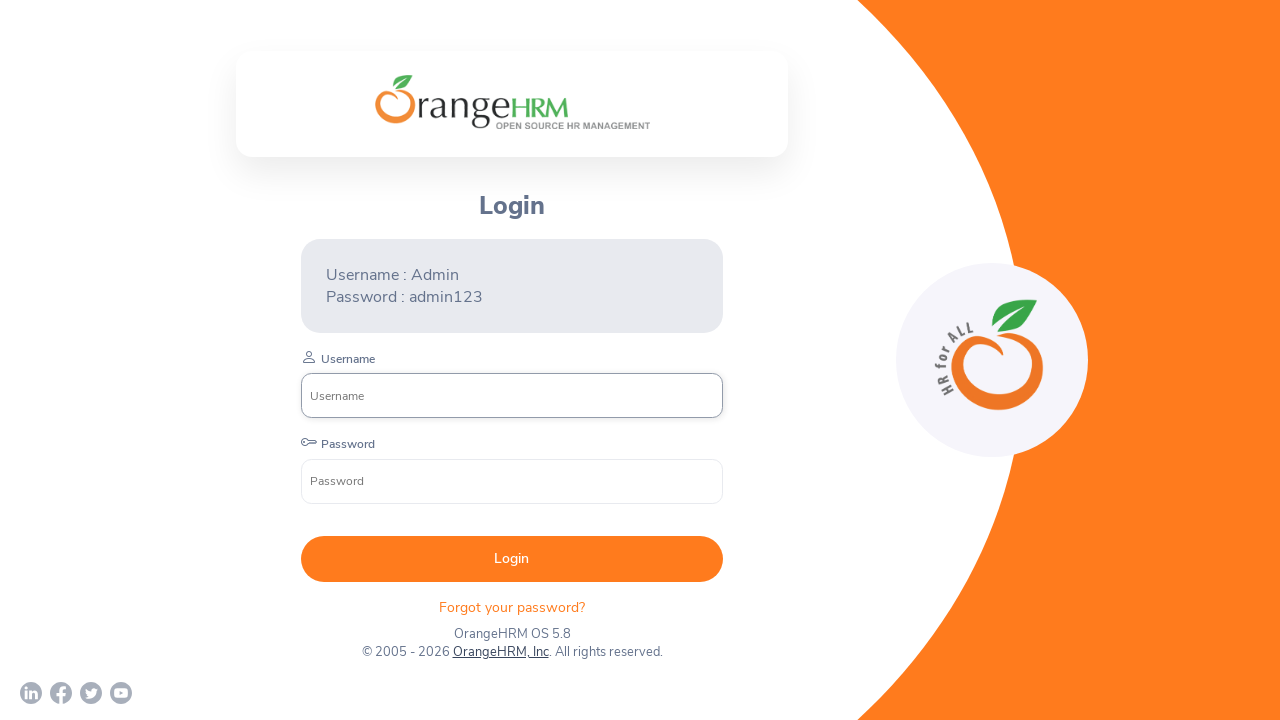

Retrieved page title
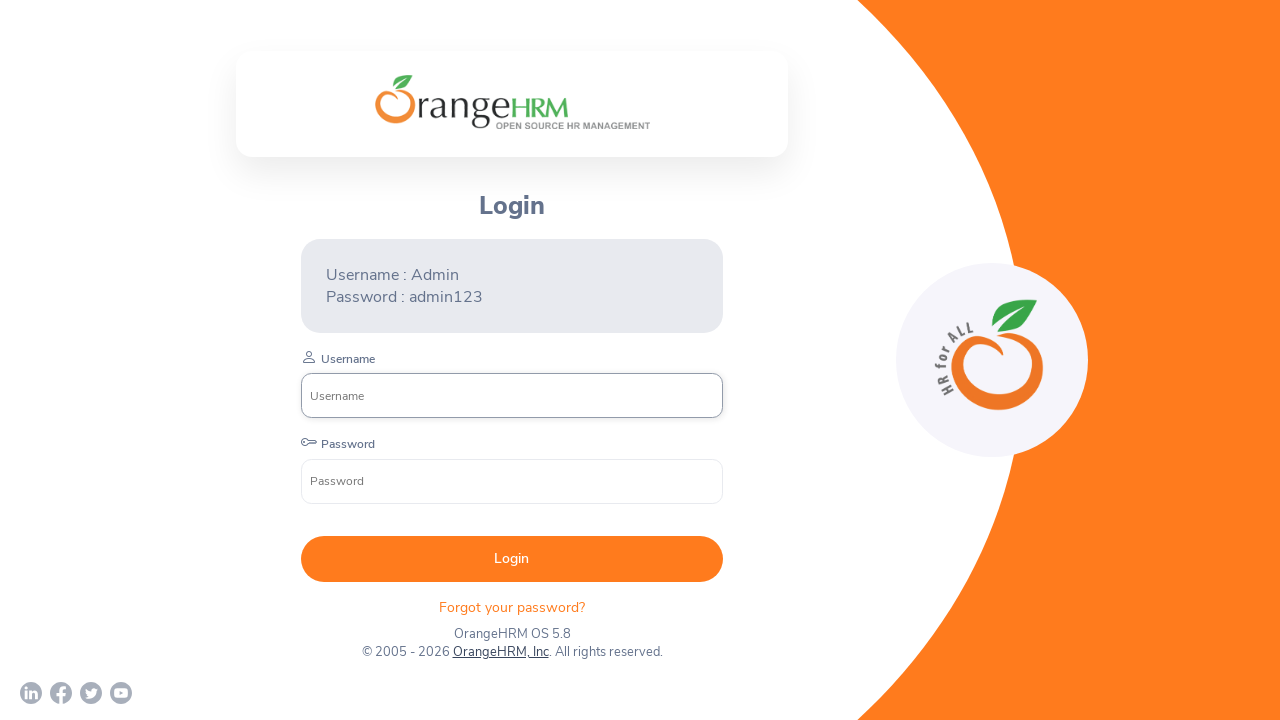

Verified that page title contains 'Orange'
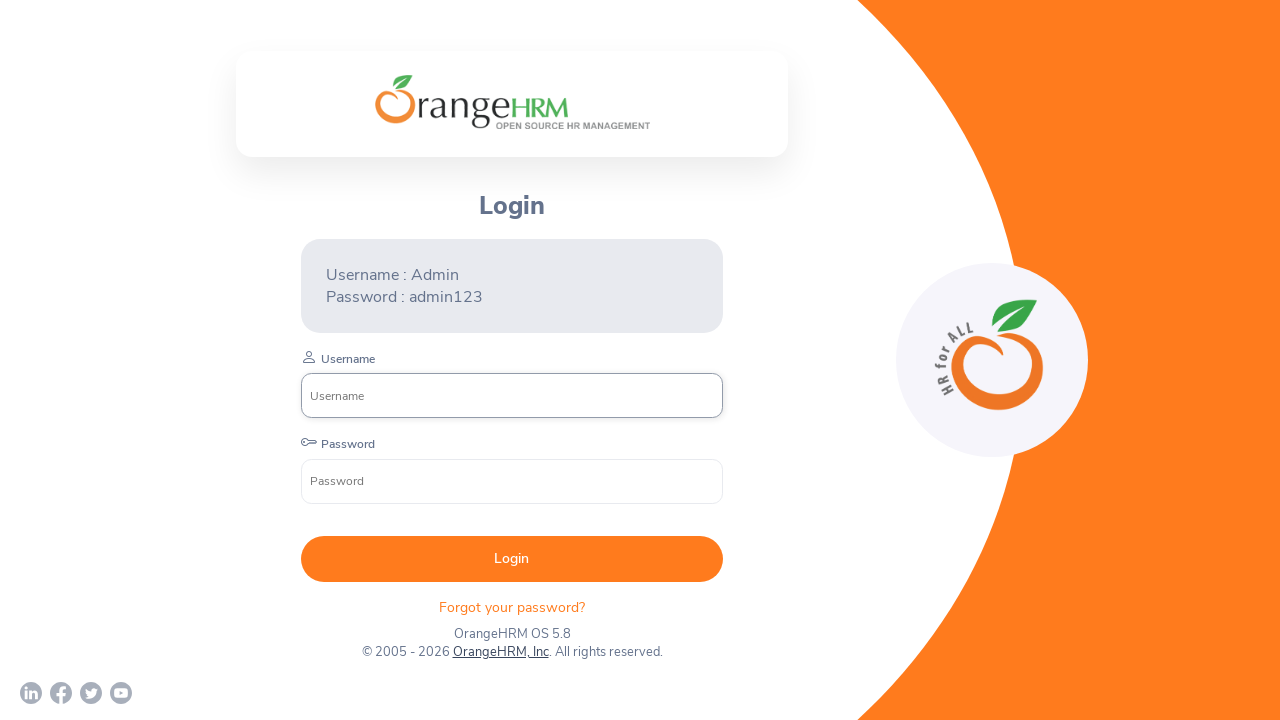

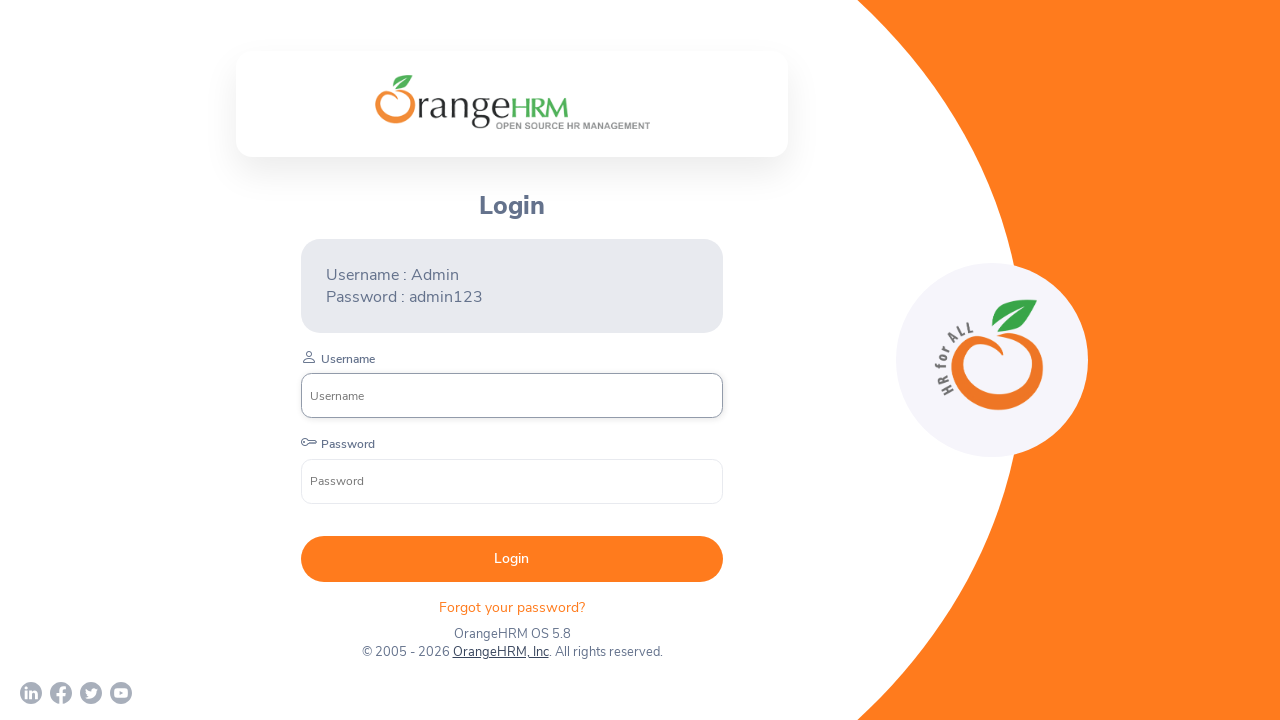